Tests finding a link by partial text (a calculated number), clicking it, then filling out a form with first name, last name, city, and country fields before submitting.

Starting URL: http://suninjuly.github.io/find_link_text

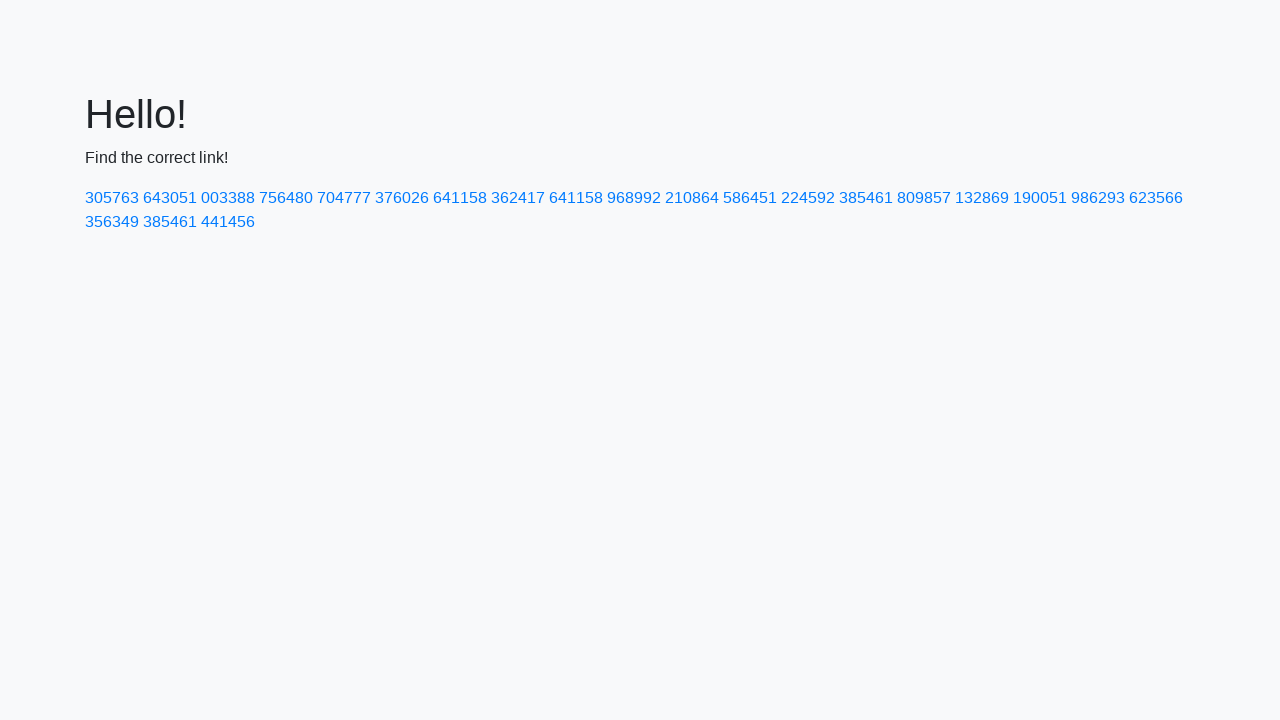

Clicked link with calculated text value '224592' at (808, 198) on a:has-text('224592')
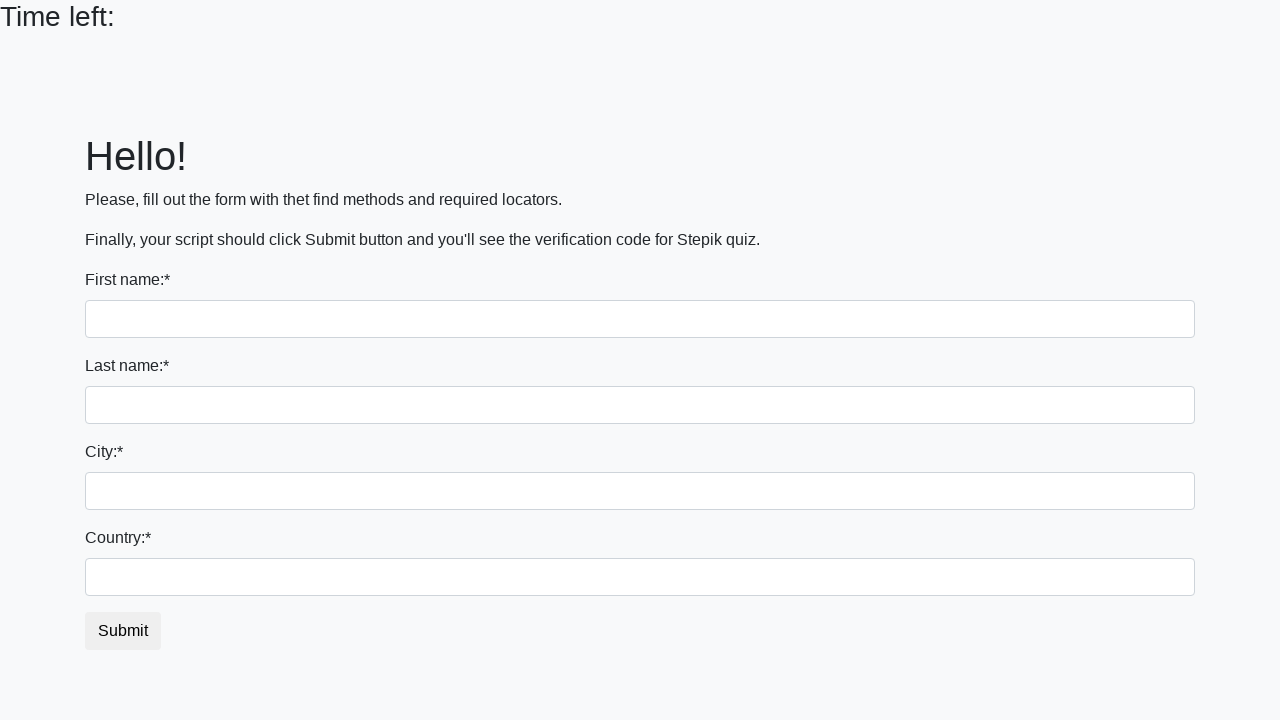

Filled first name field with 'Ivan' on input:first-of-type
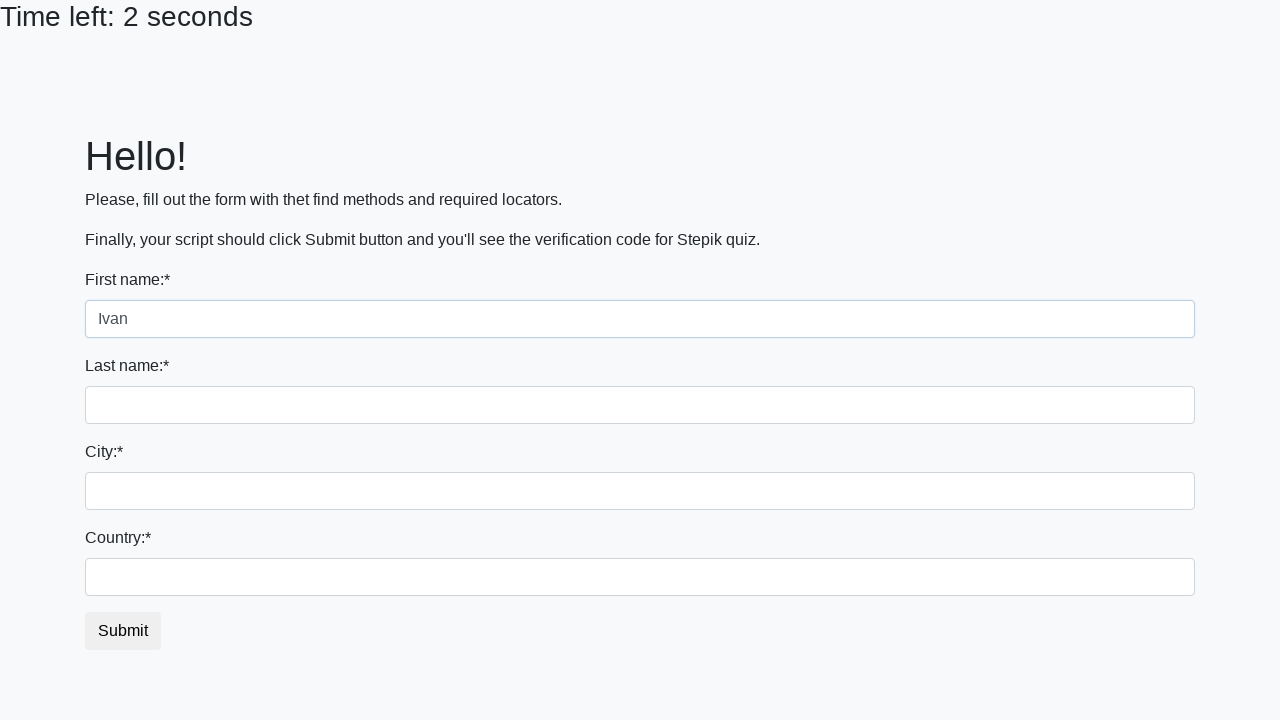

Filled last name field with 'Petrov' on input[name='last_name']
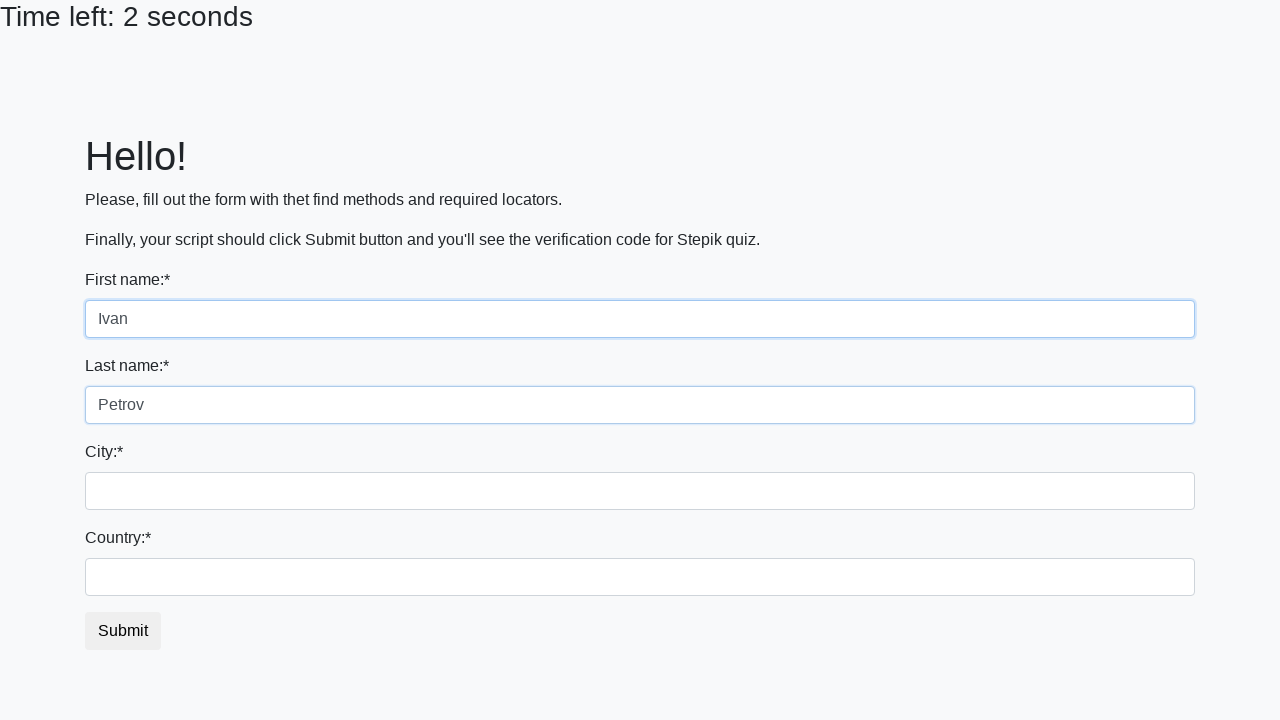

Filled city field with 'Smolensk' on .form-control.city
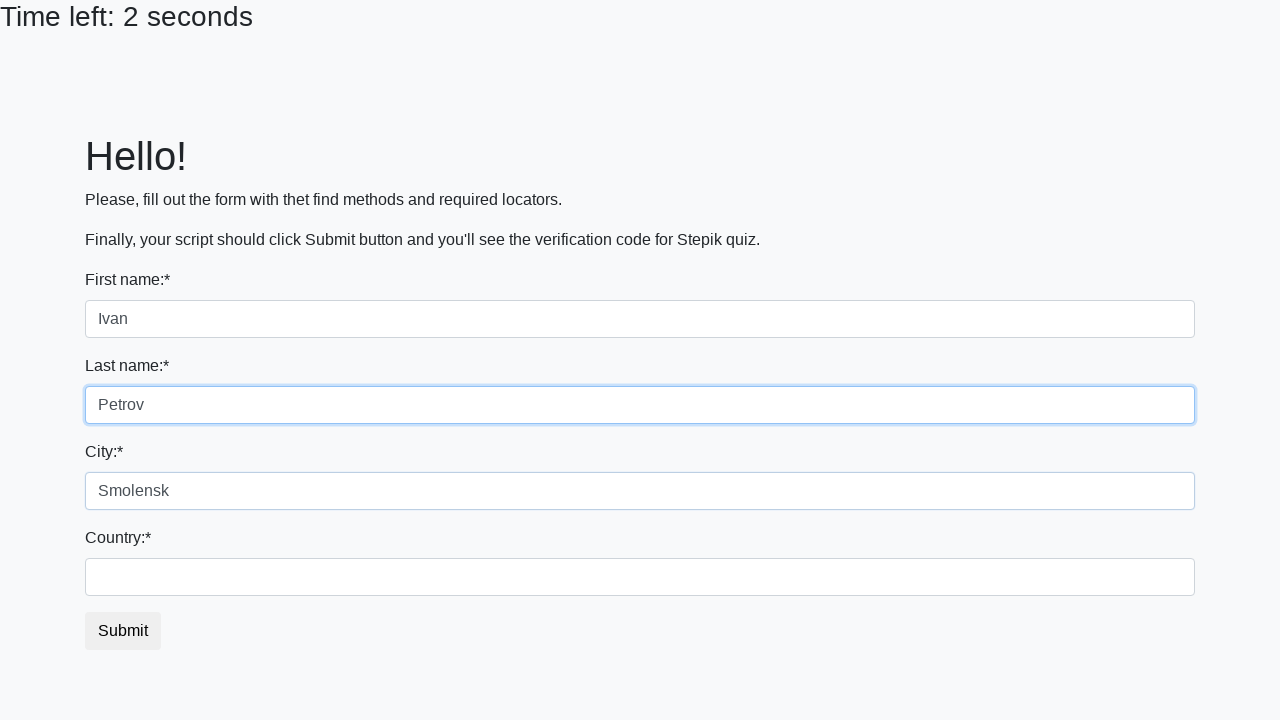

Filled country field with 'Russia' on #country
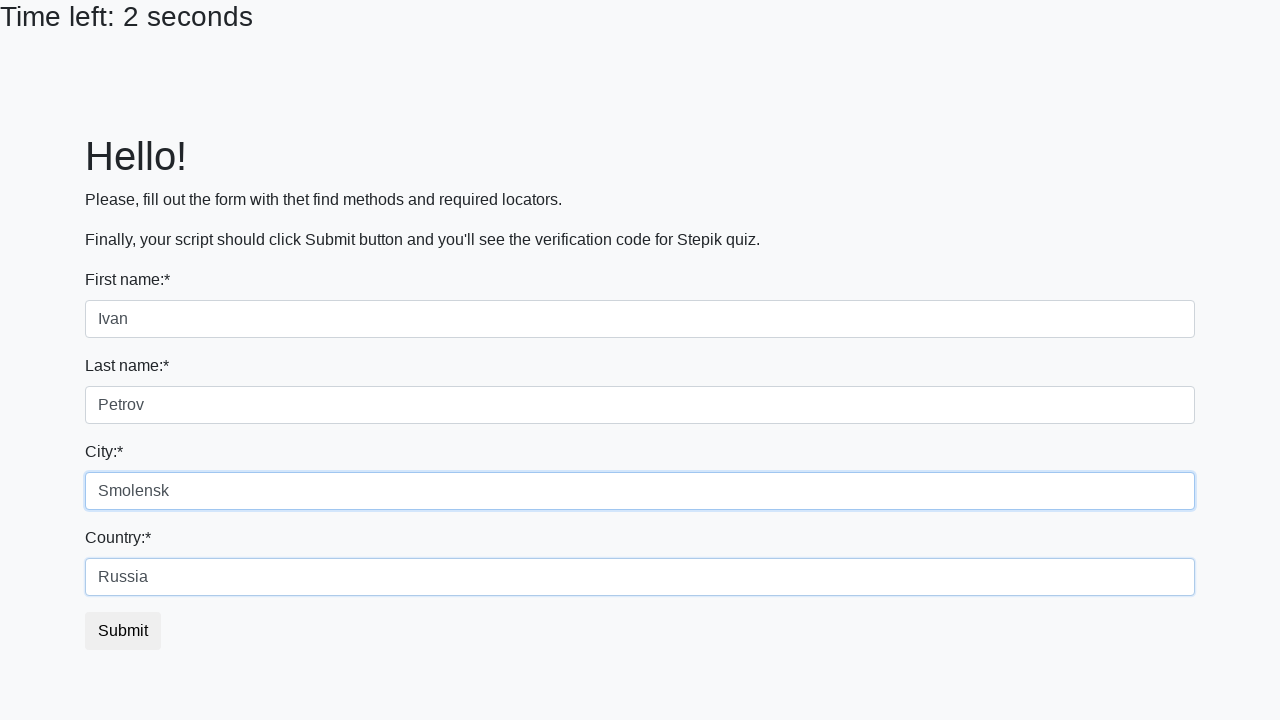

Clicked submit button to submit the form at (123, 631) on button.btn
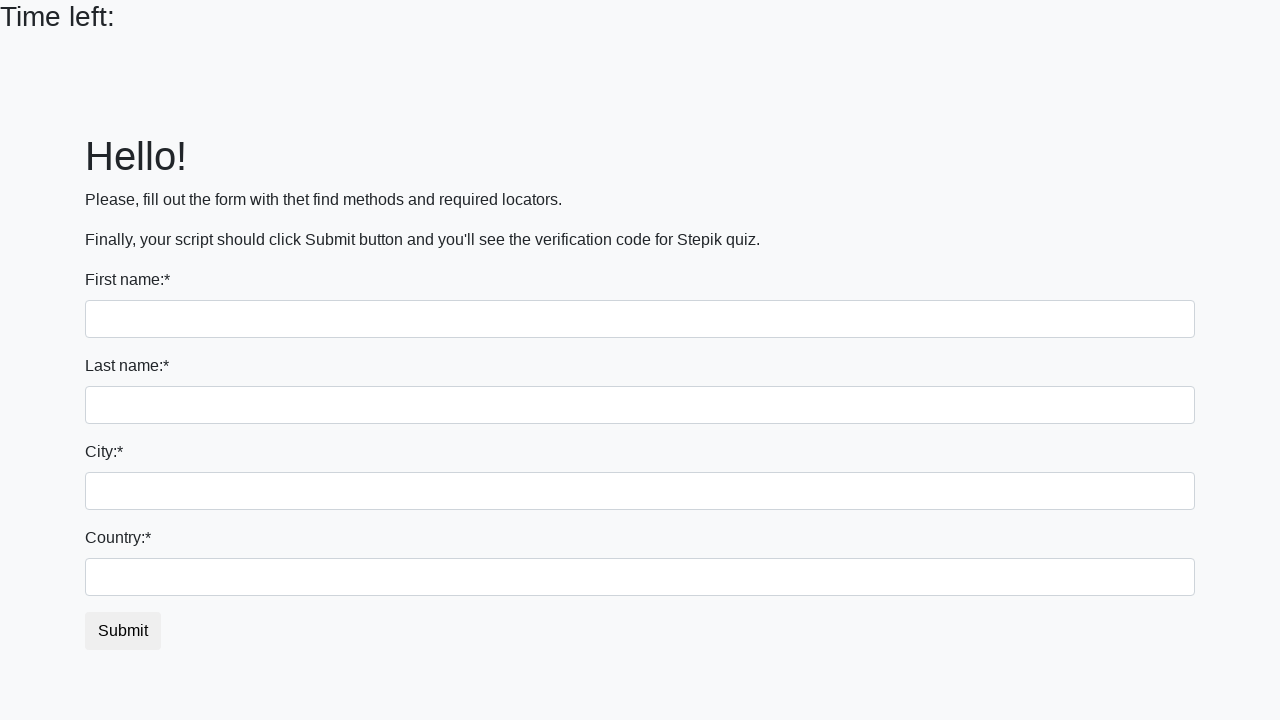

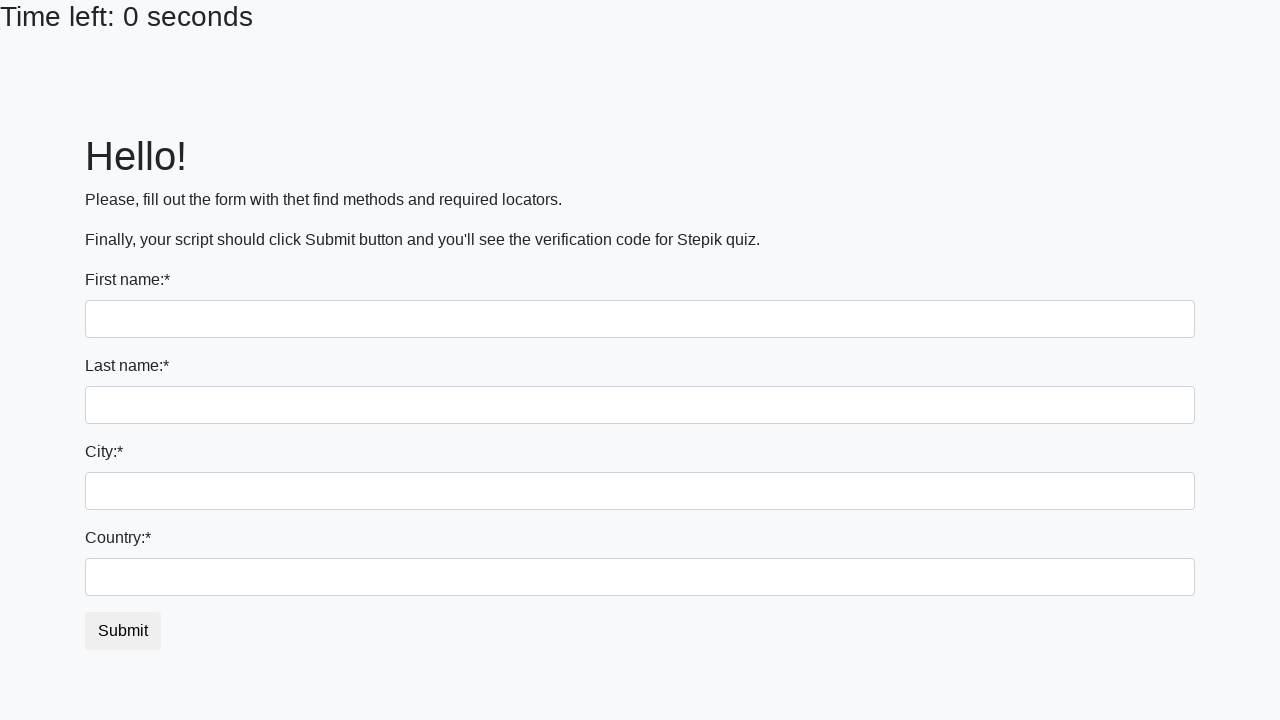